Tests dynamic control removal functionality by clicking the Remove button and waiting for the element to be removed

Starting URL: https://the-internet.herokuapp.com/dynamic_controls

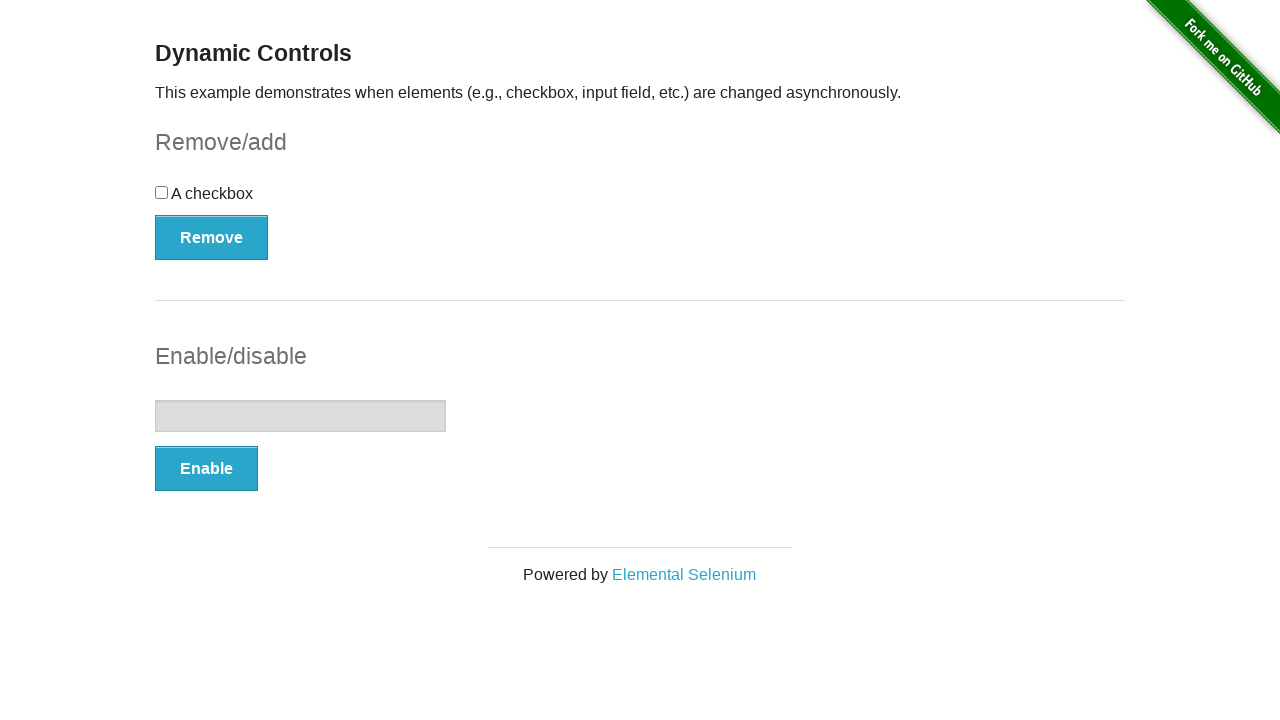

Navigated to dynamic controls page
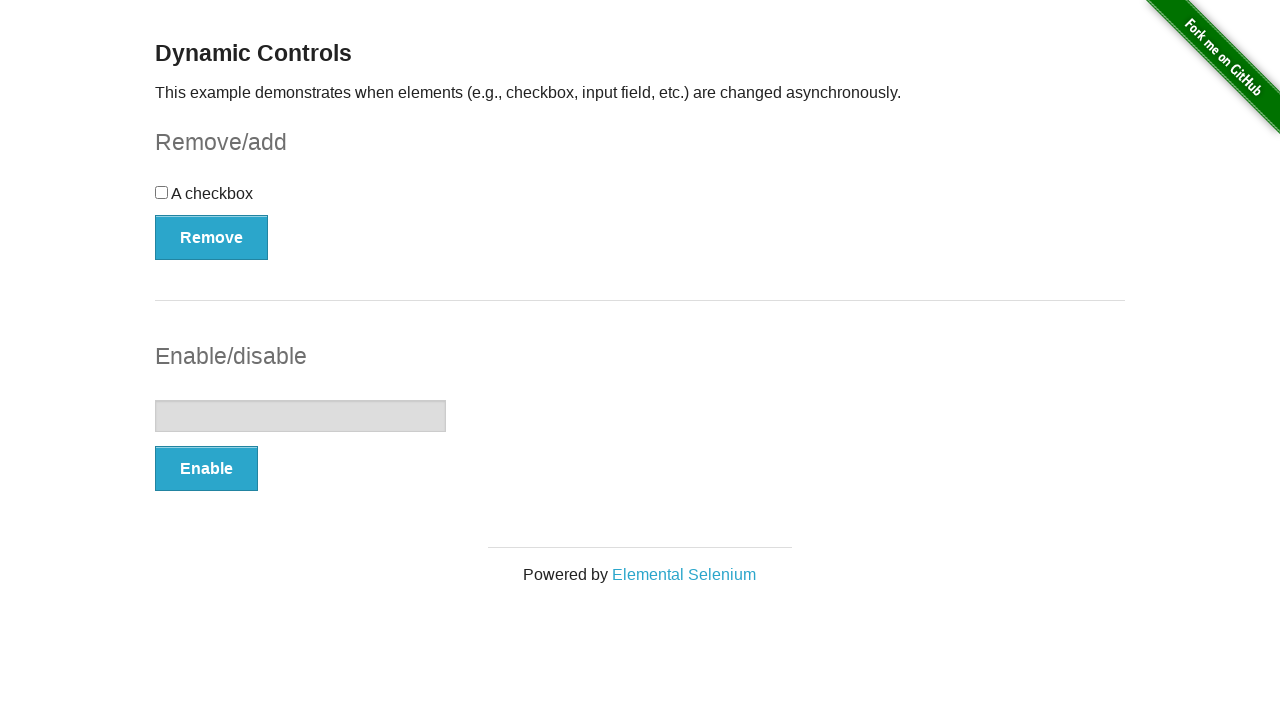

Clicked the Remove button at (212, 237) on xpath=//button[.='Remove']
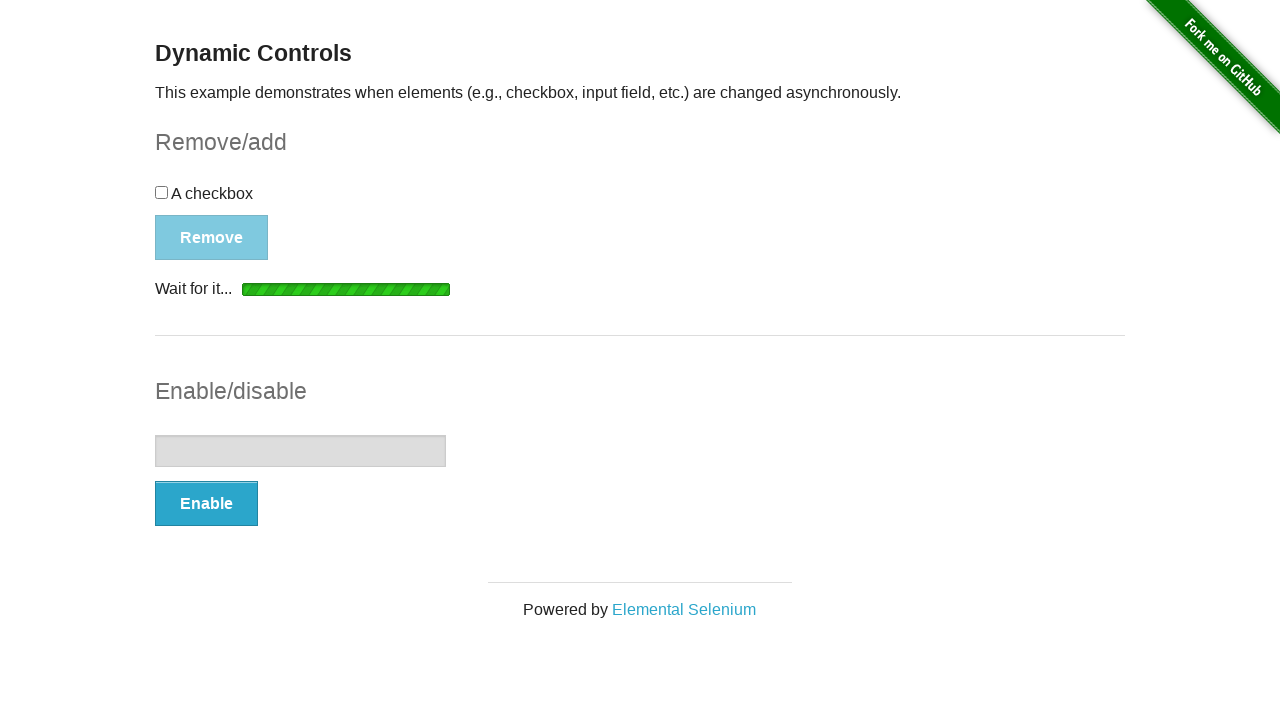

Element successfully removed - 'It's gone!' message appeared
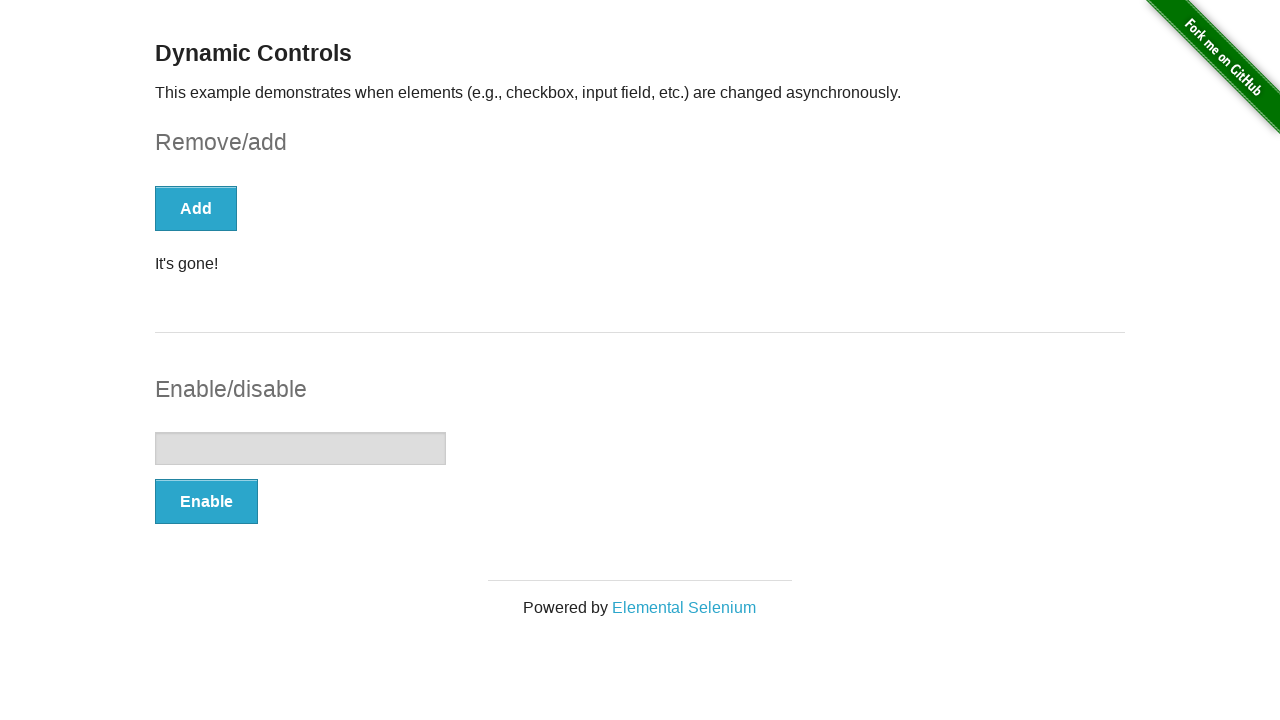

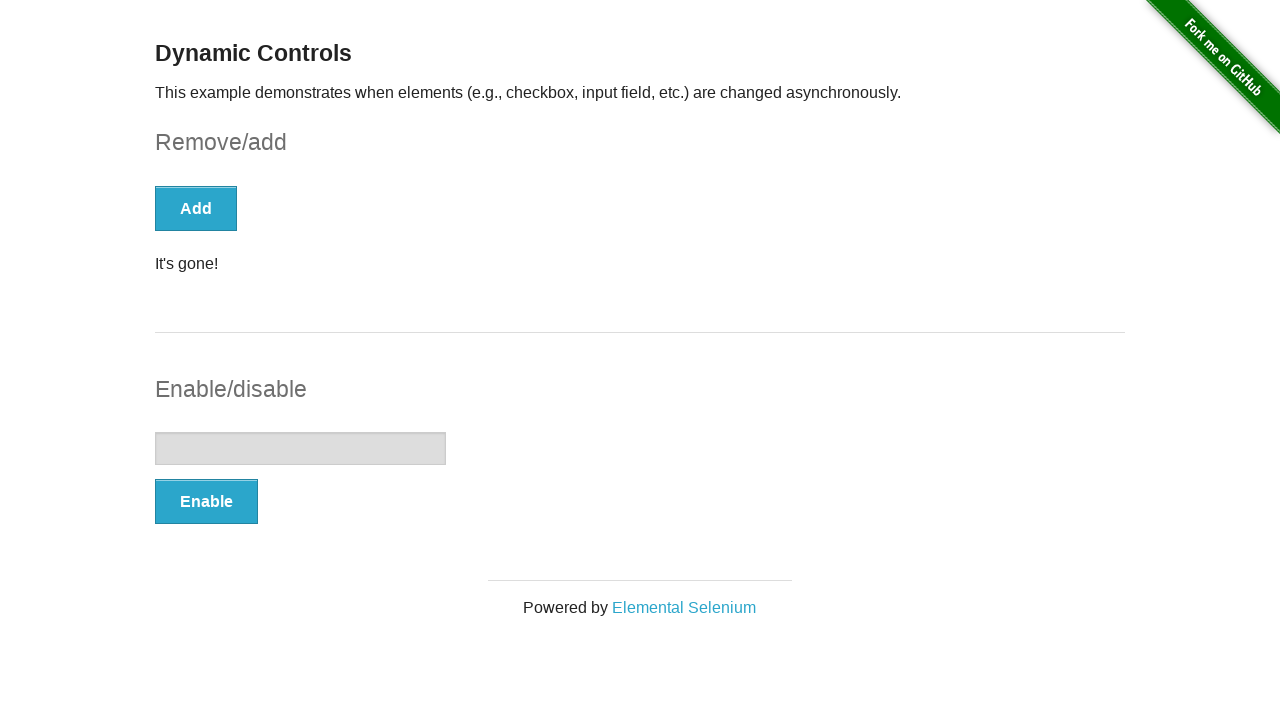